Tests custom jQuery dropdown menus by selecting specific items from four different dropdown lists (speed, files, number, salutation) and verifying the selected values are displayed correctly.

Starting URL: https://jqueryui.com/resources/demos/selectmenu/default.html

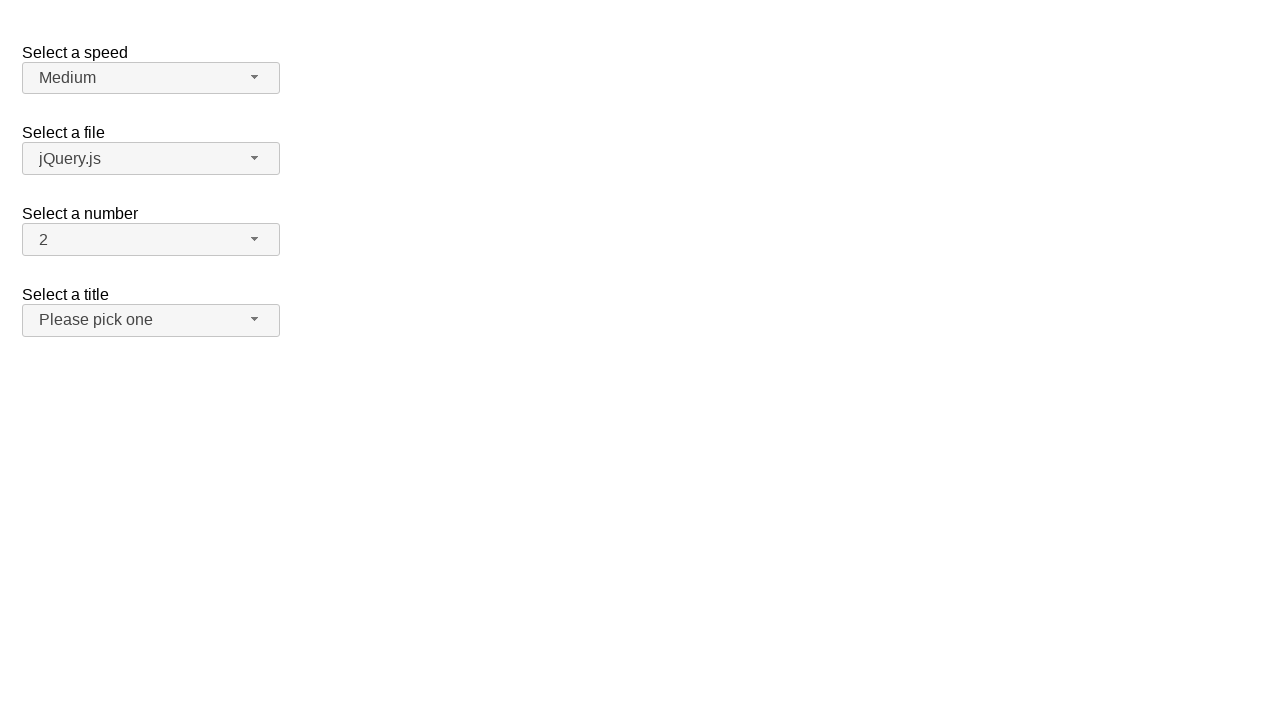

Clicked speed dropdown button to open menu at (151, 78) on #speed-button
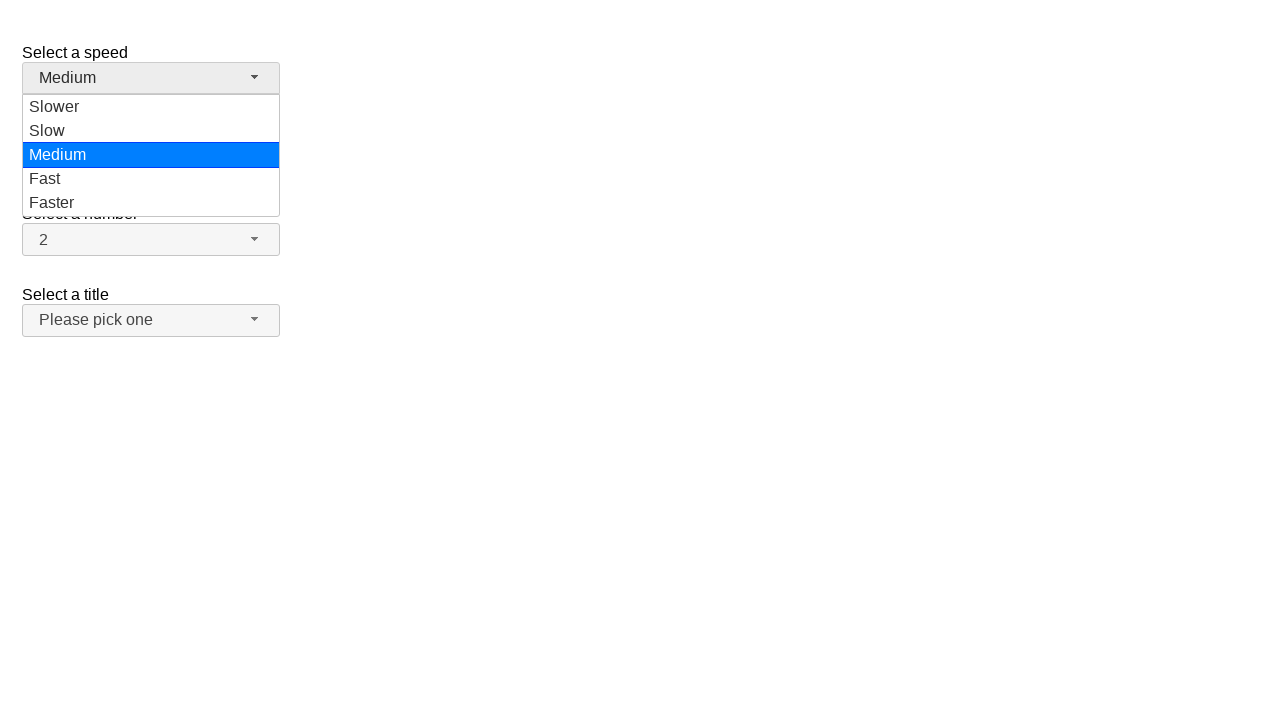

Speed dropdown menu loaded
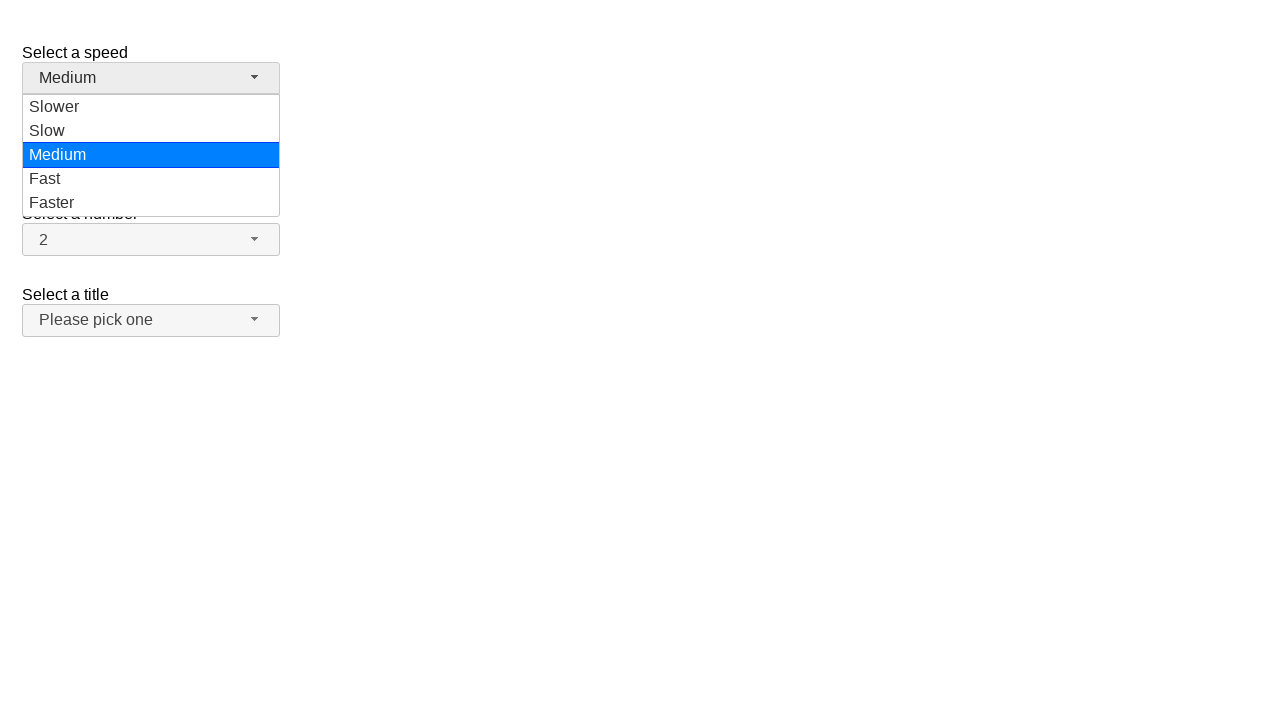

Selected 'Medium' from speed dropdown at (151, 155) on xpath=//ul[@id='speed-menu']//div[text()='Medium']
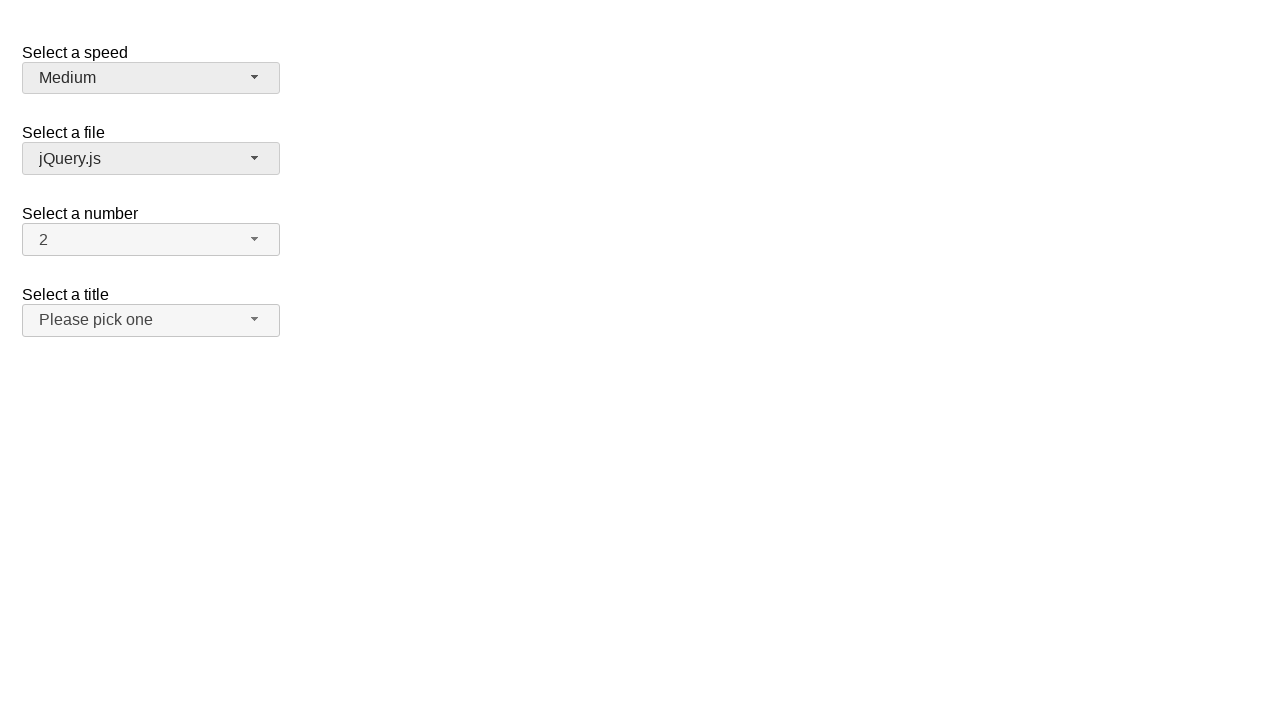

Clicked files dropdown button to open menu at (151, 159) on #files-button
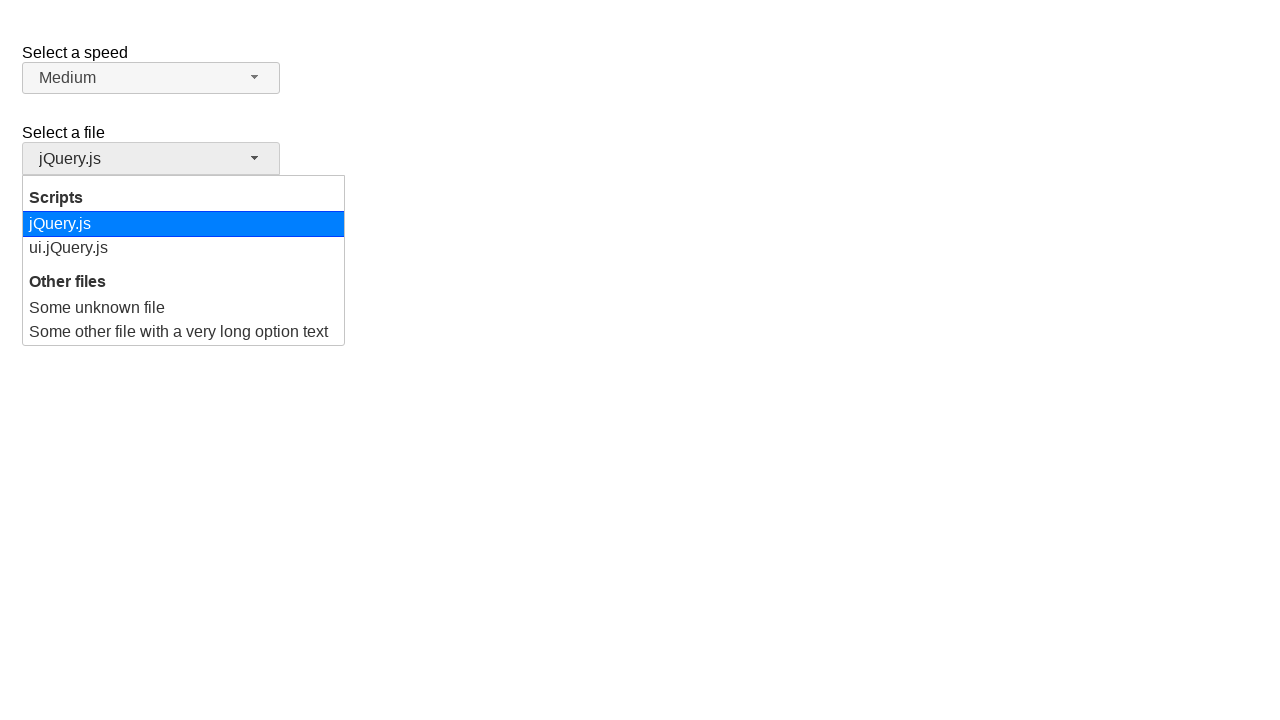

Files dropdown menu loaded
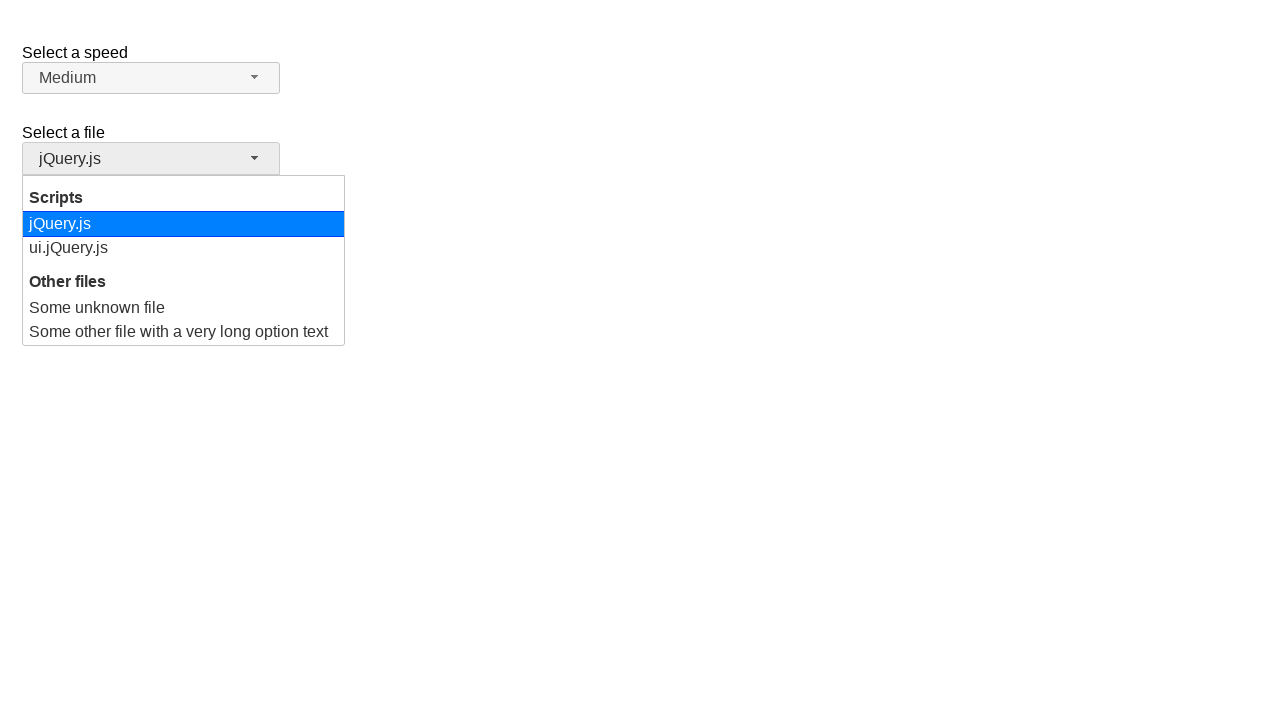

Selected 'jQuery.js' from files dropdown at (184, 224) on xpath=//ul[@id='files-menu']//div[text()='jQuery.js']
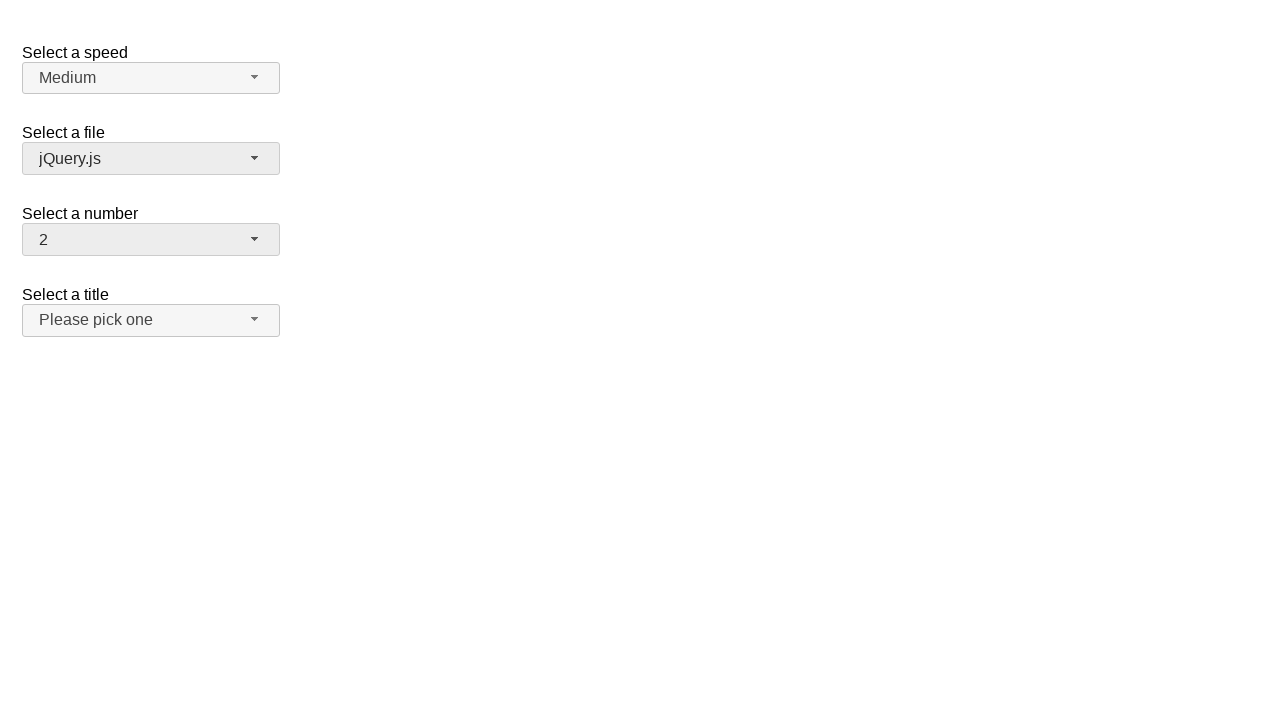

Clicked number dropdown button to open menu at (151, 240) on #number-button
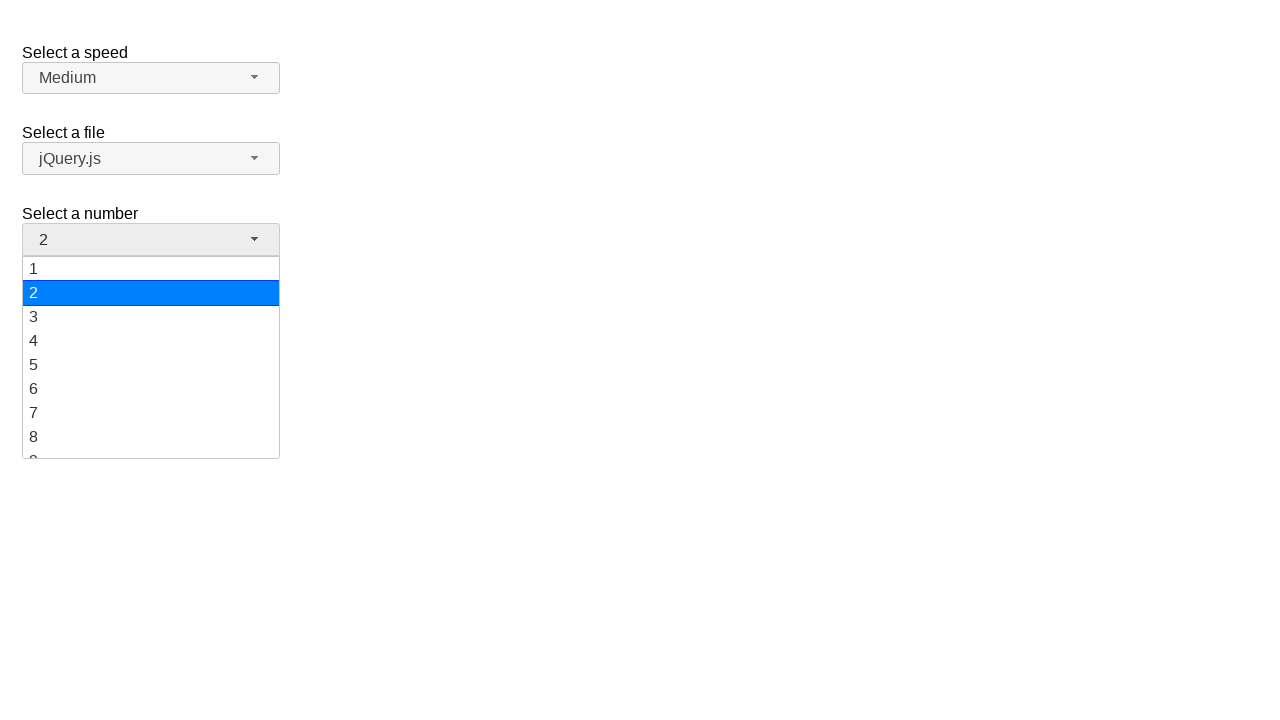

Number dropdown menu loaded
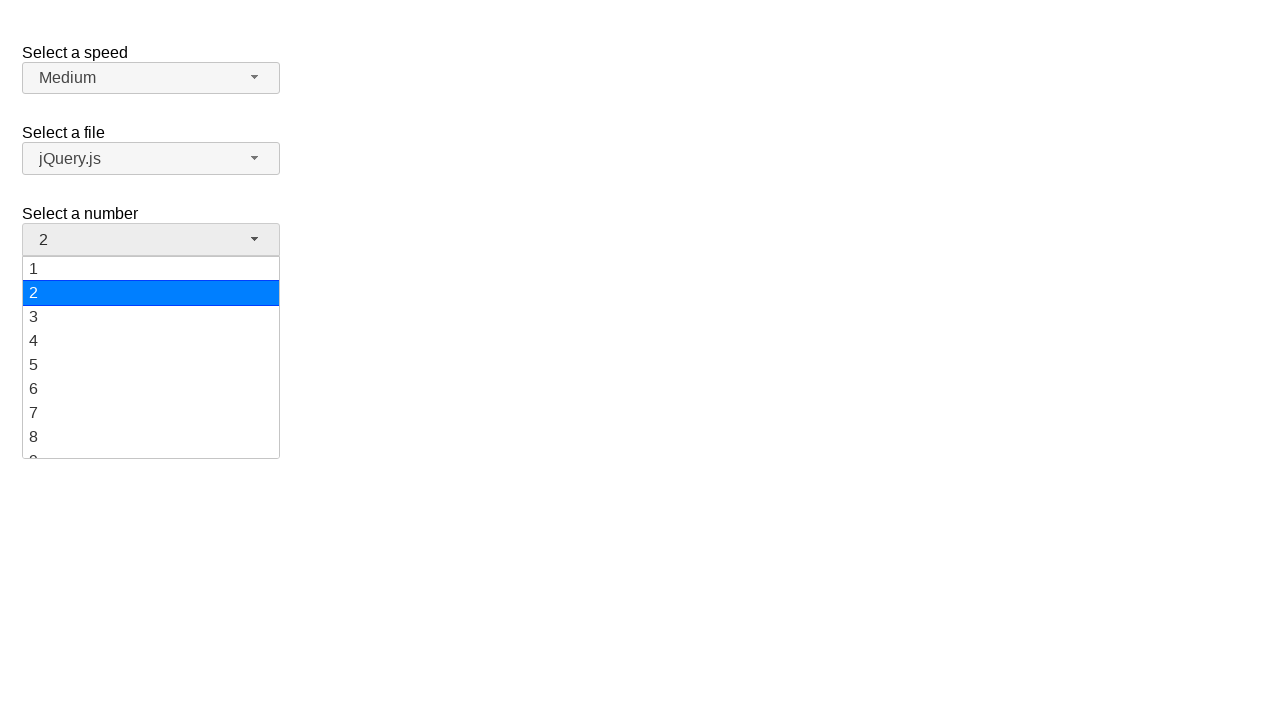

Selected '15' from number dropdown at (151, 357) on xpath=//ul[@id='number-menu']//div[text()='15']
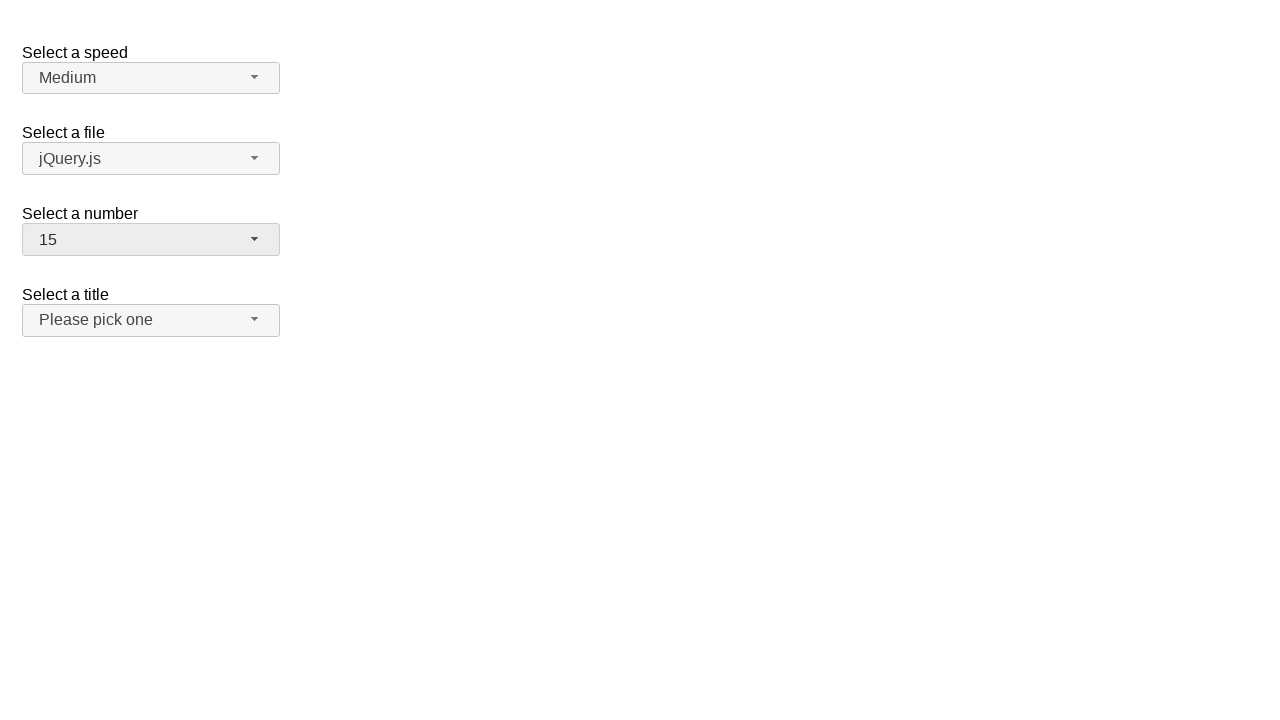

Clicked salutation dropdown button to open menu at (151, 320) on #salutation-button
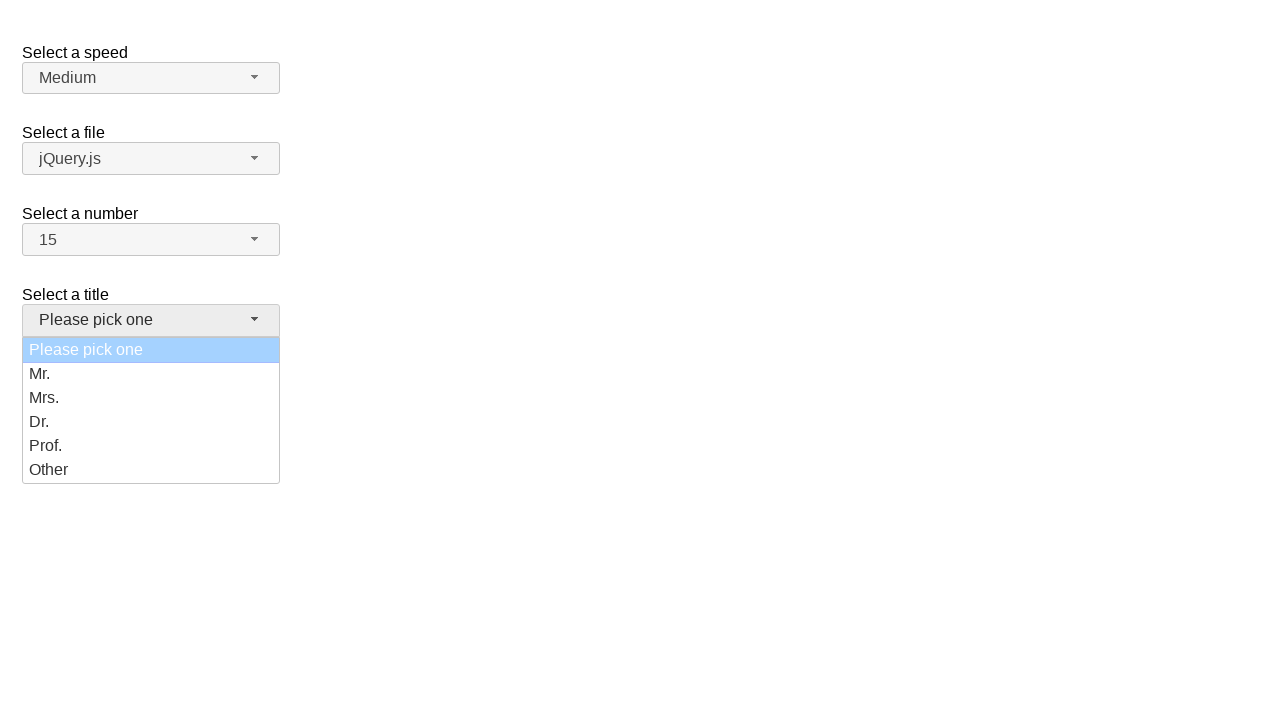

Salutation dropdown menu loaded
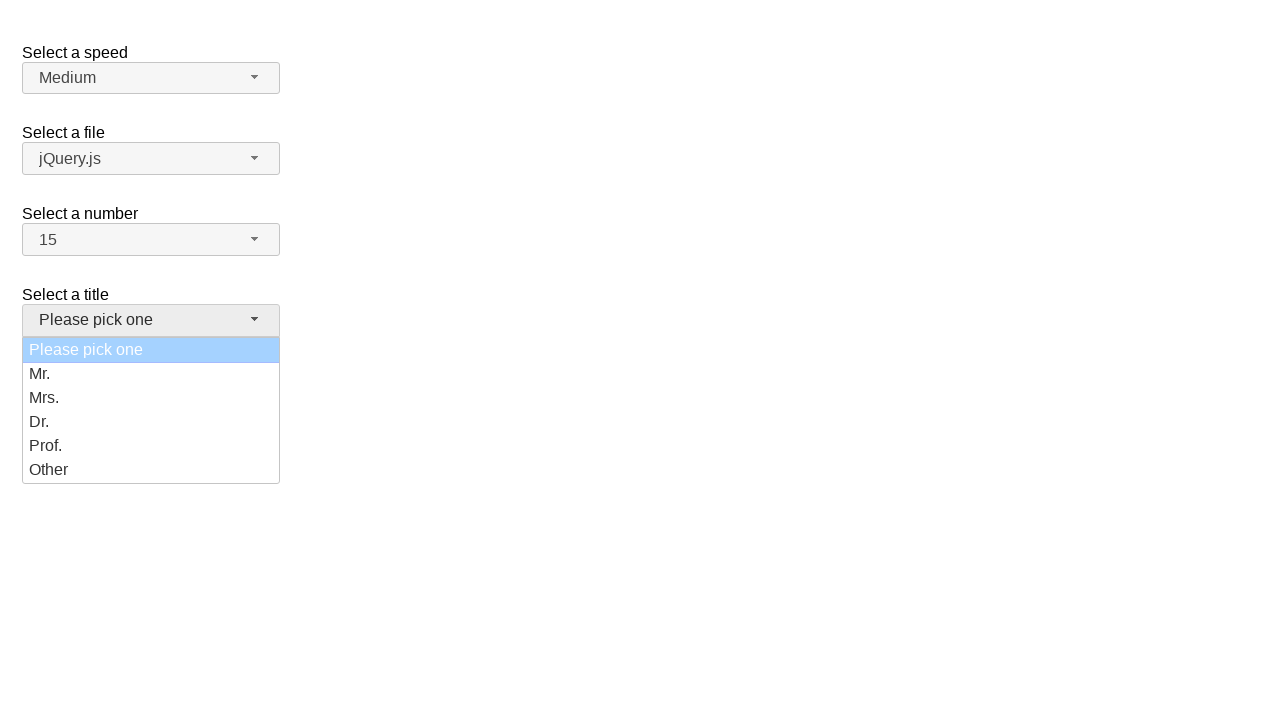

Selected 'Prof.' from salutation dropdown at (151, 446) on xpath=//ul[@id='salutation-menu']//div[text()='Prof.']
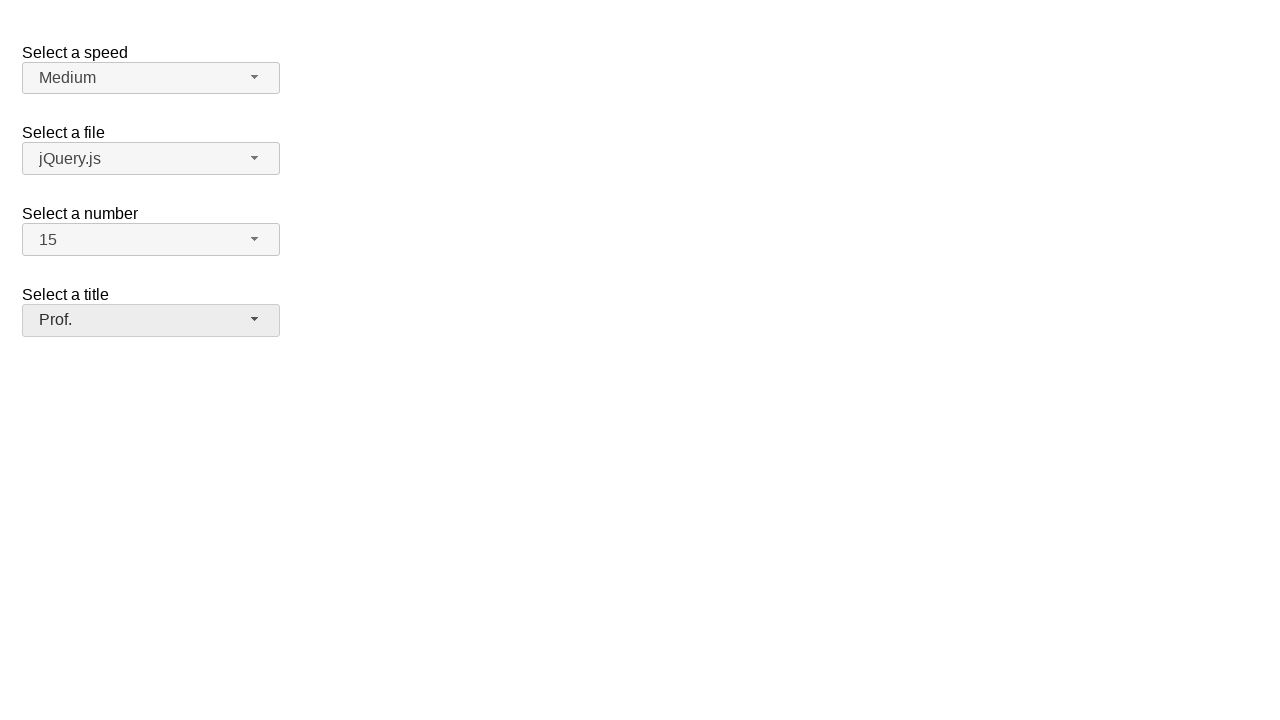

Verified speed dropdown displays 'Medium'
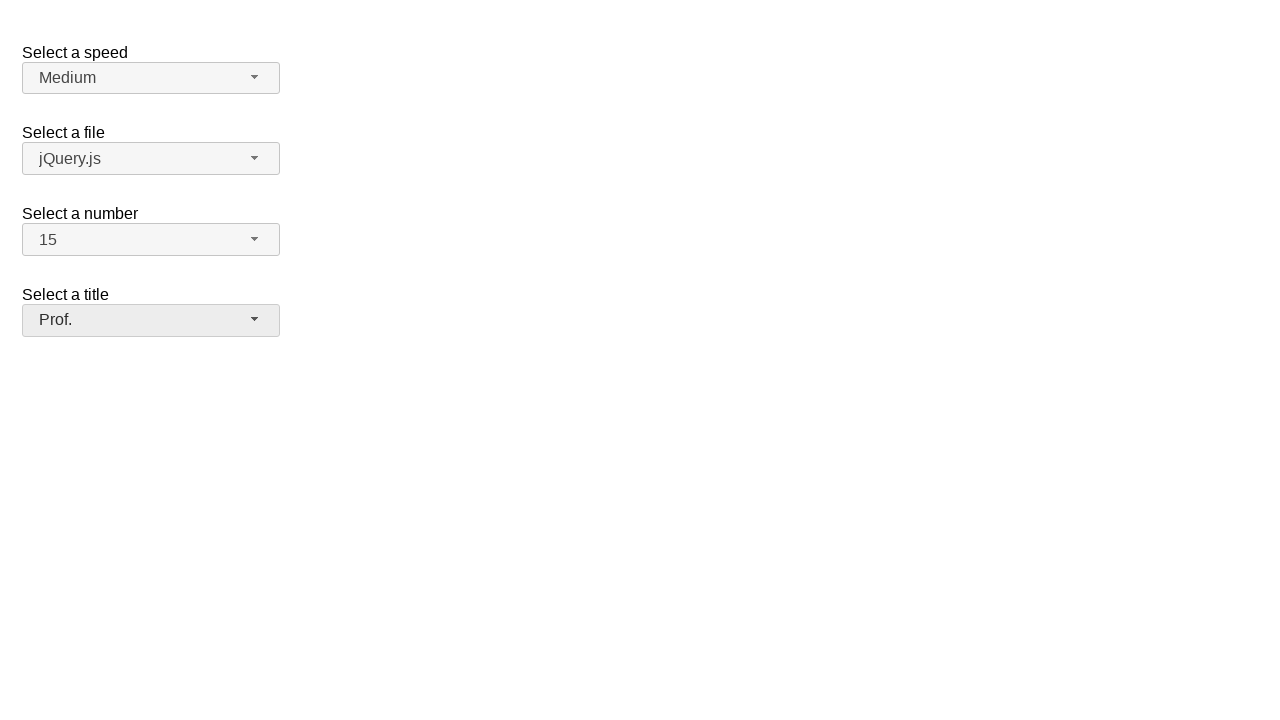

Verified files dropdown displays 'jQuery.js'
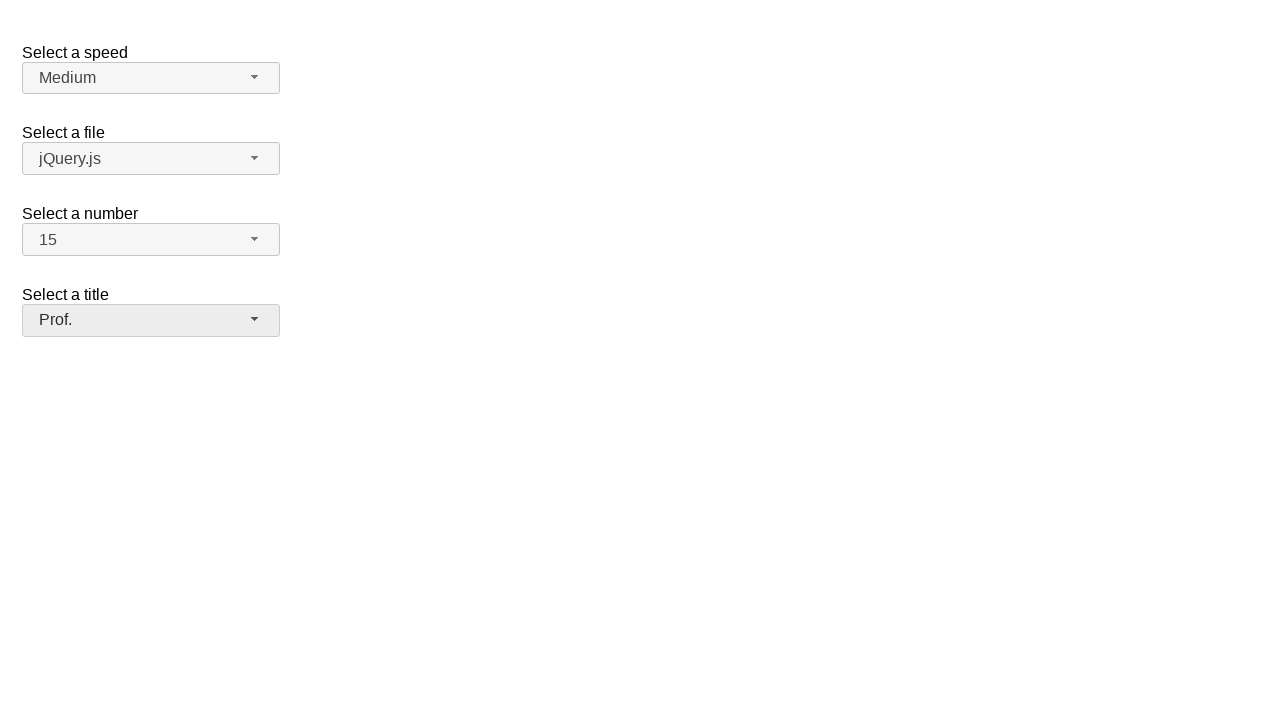

Verified number dropdown displays '15'
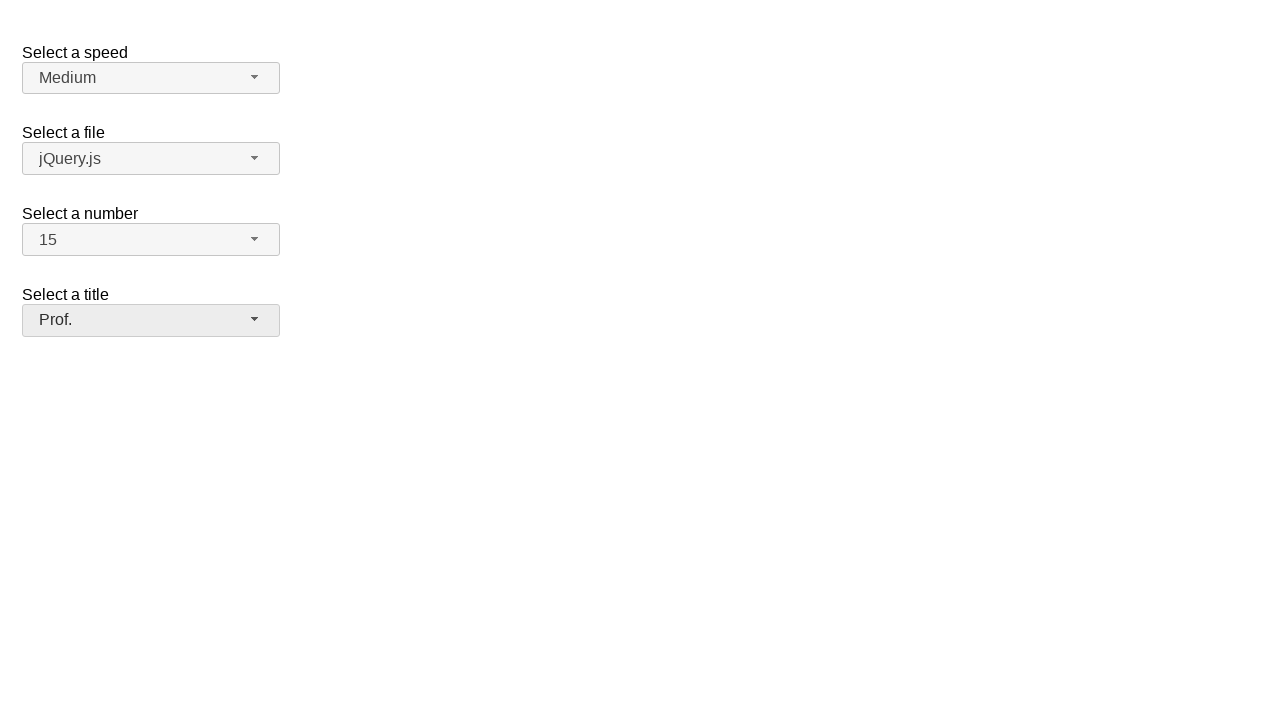

Verified salutation dropdown displays 'Prof.'
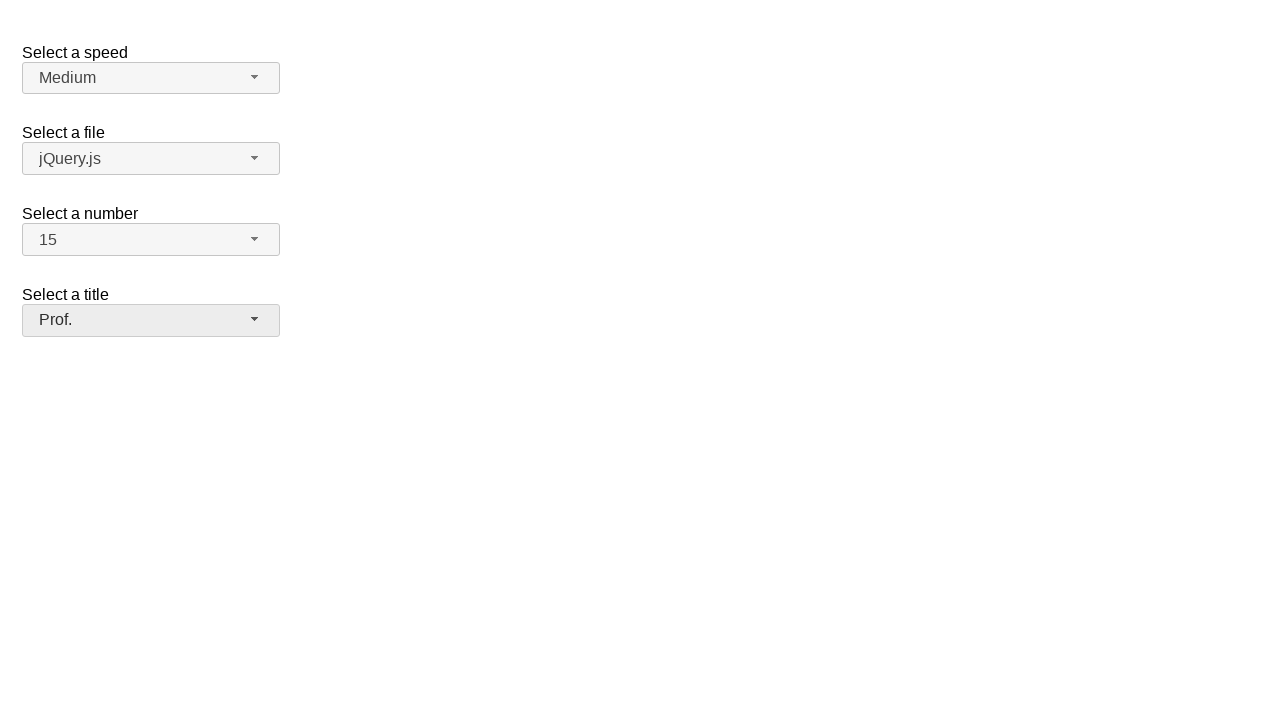

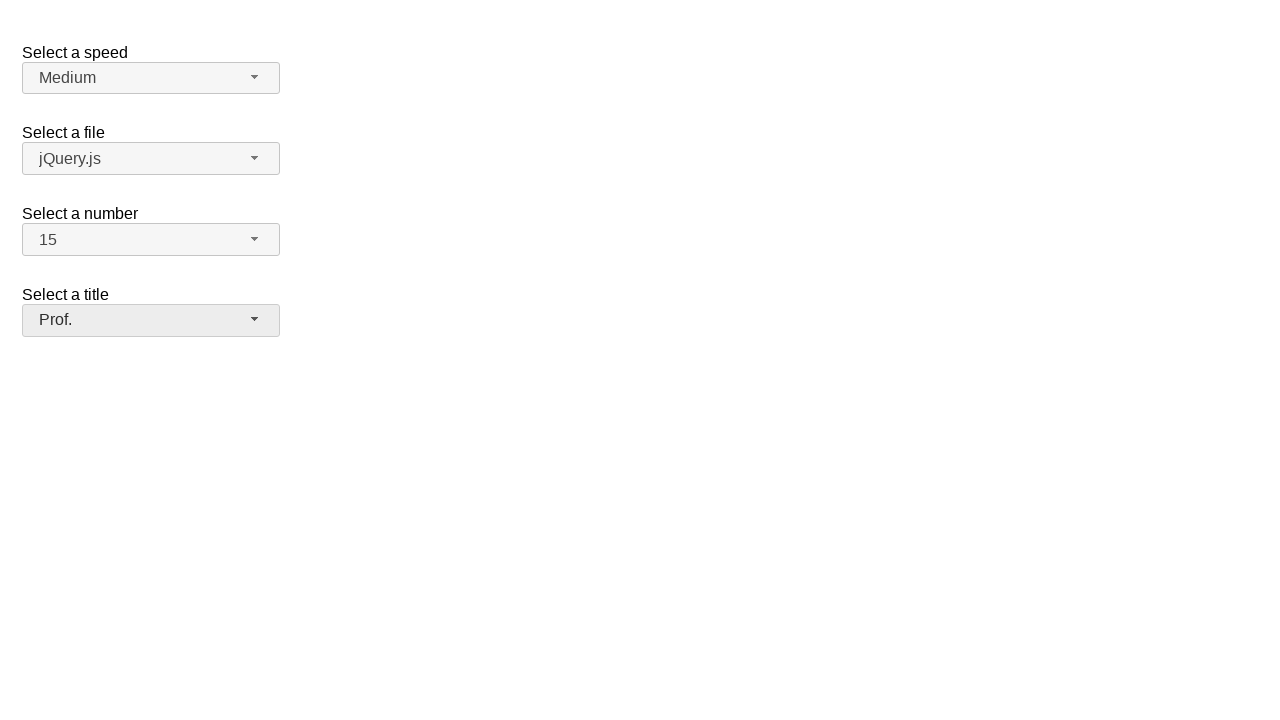